Tests radio button by clicking it and verifying it becomes selected

Starting URL: https://www.bonigarcia.dev/selenium-webdriver-java/web-form.html

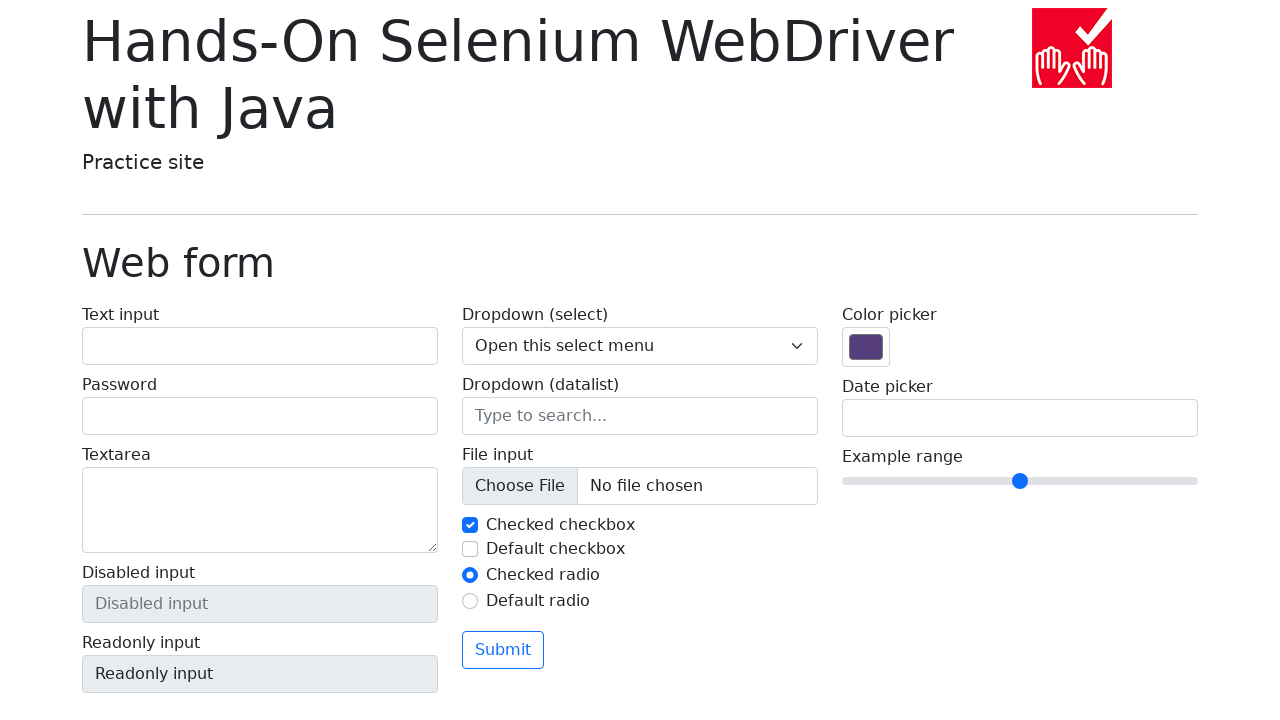

Navigated to web form page
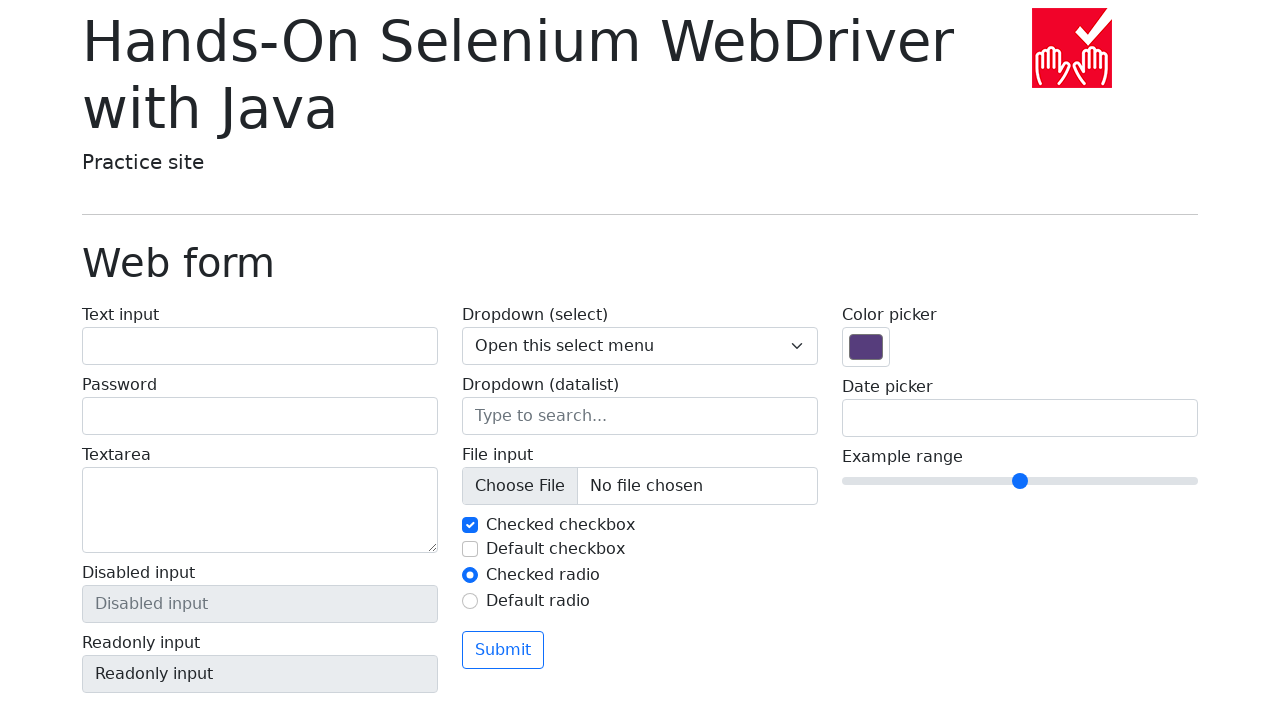

Clicked radio button #my-radio-2 at (470, 601) on #my-radio-2
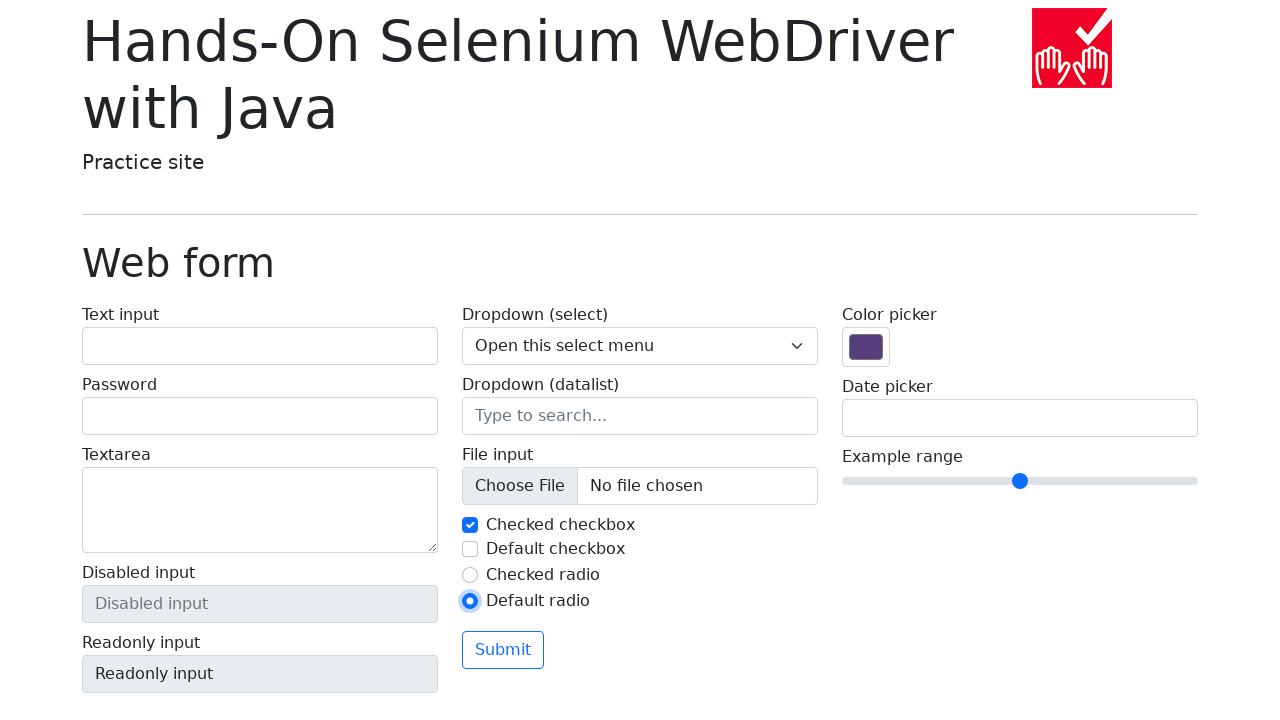

Verified radio button #my-radio-2 is checked
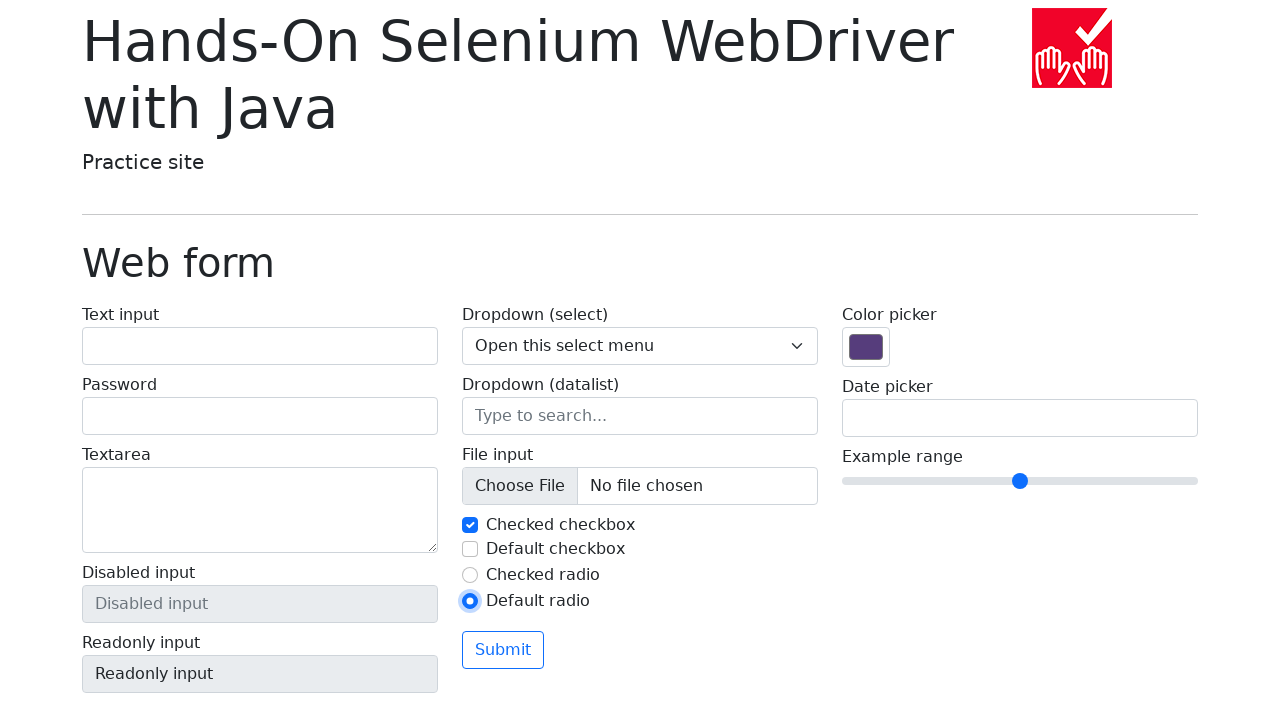

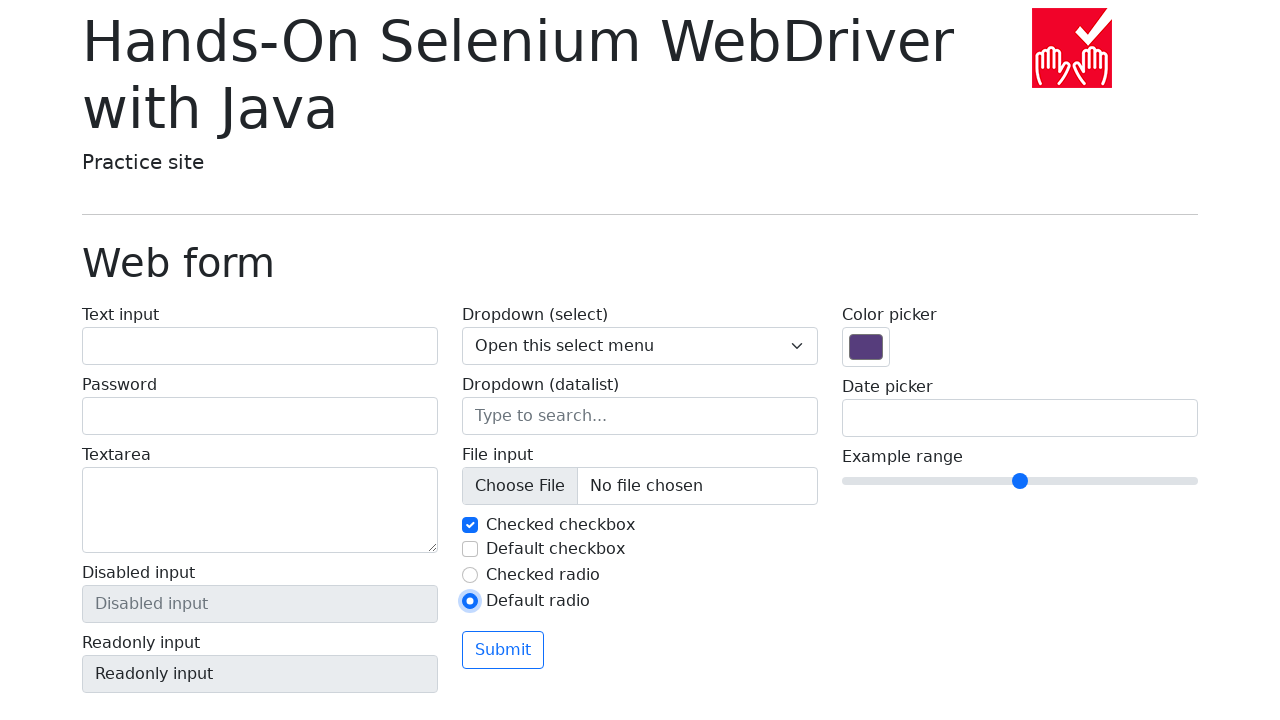